Tests opening multiple footer column links in new browser tabs using keyboard shortcuts (Ctrl+Enter) and then iterates through all open windows to verify they loaded correctly.

Starting URL: https://www.rahulshettyacademy.com/AutomationPractice/

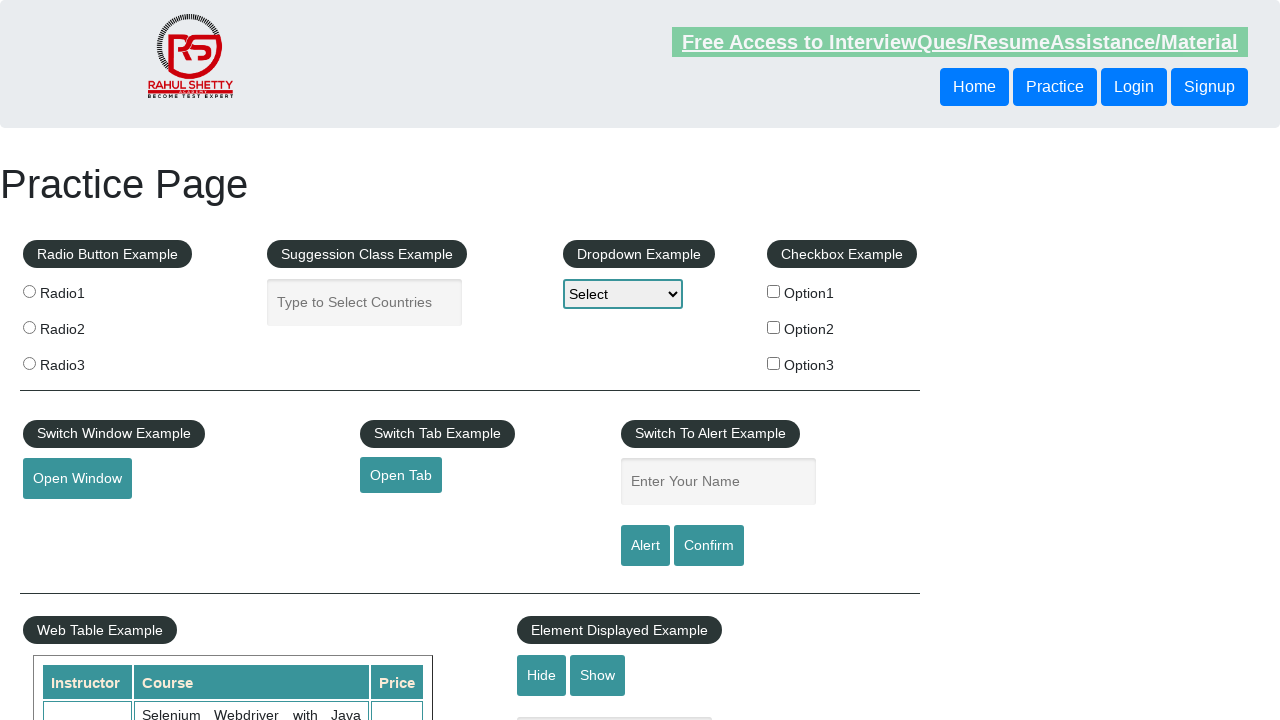

Waited for footer table to load
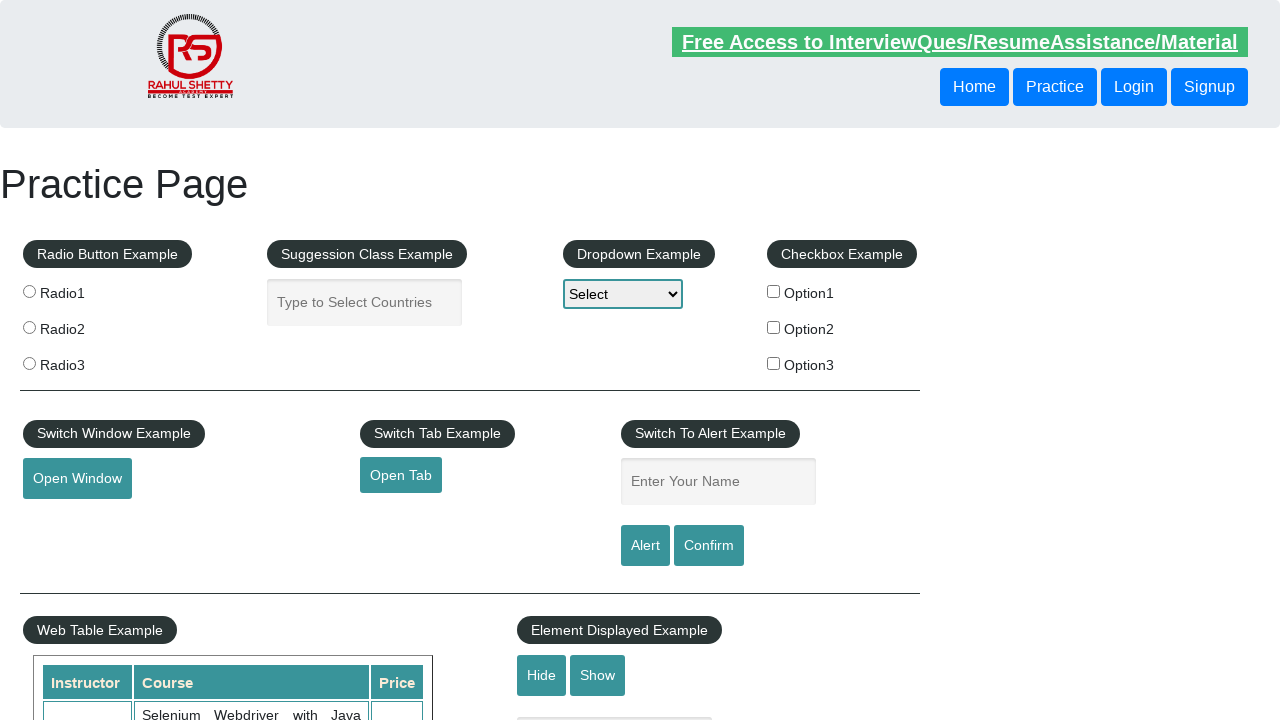

Located footer column links
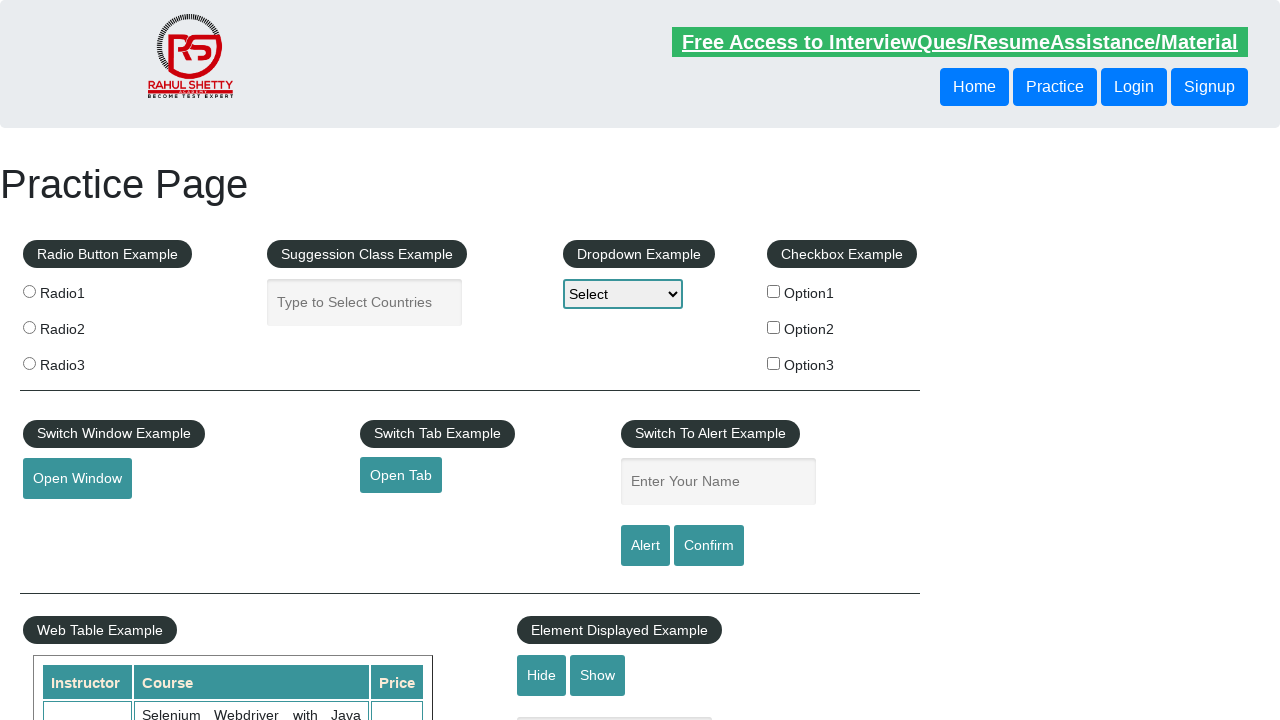

Found 5 footer column links
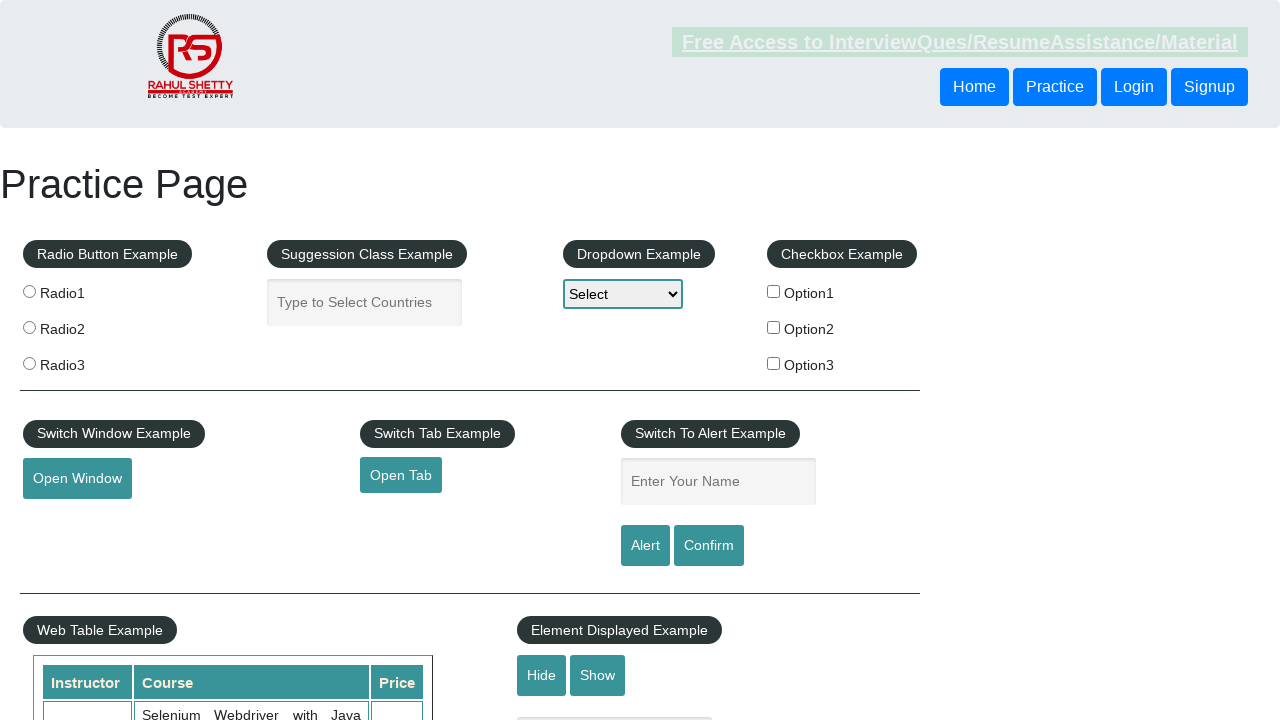

Opened footer link 1 in new tab using Ctrl+Click at (68, 520) on xpath=//table/tbody/tr/td[1]/ul//a >> nth=1
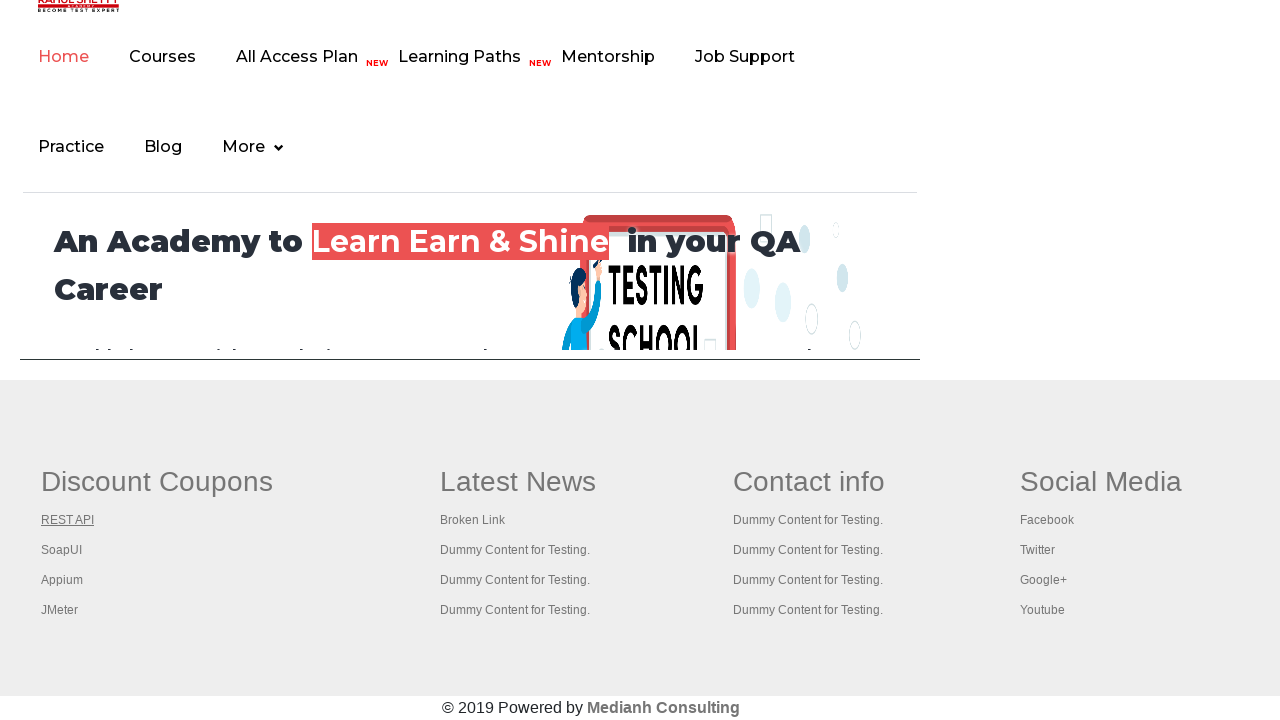

Waited 2 seconds after opening link 1
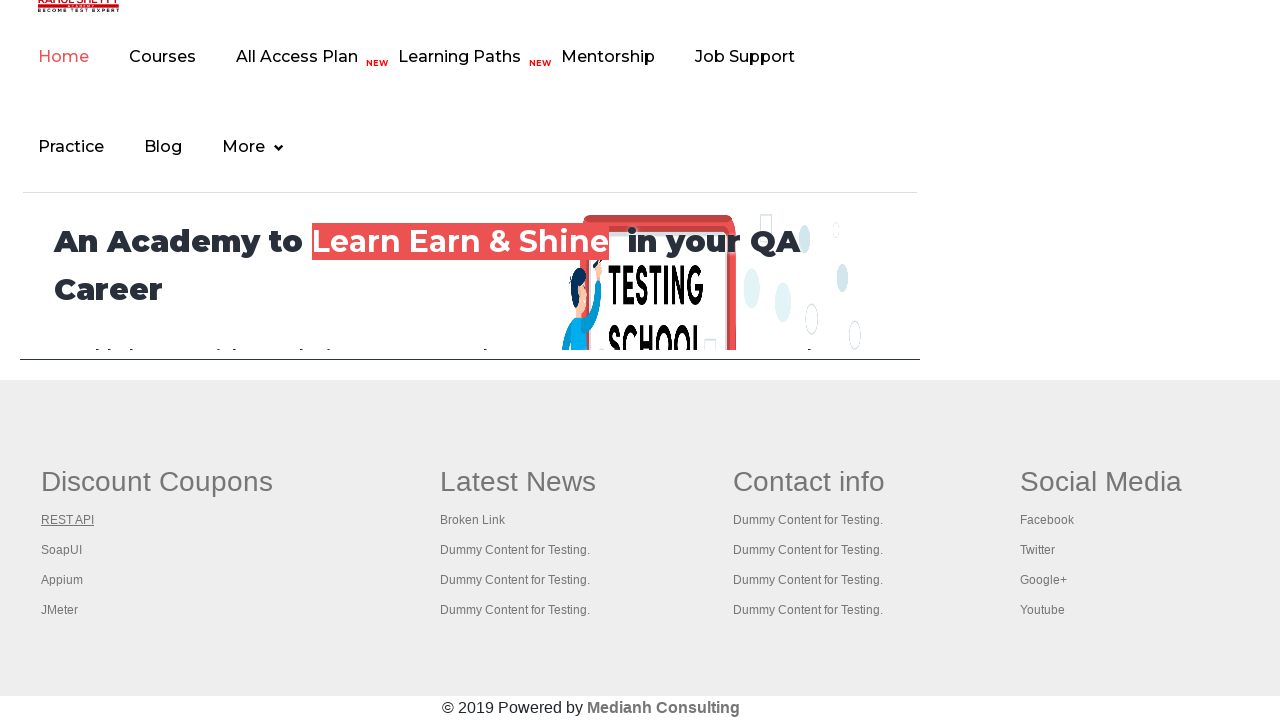

Opened footer link 2 in new tab using Ctrl+Click at (62, 550) on xpath=//table/tbody/tr/td[1]/ul//a >> nth=2
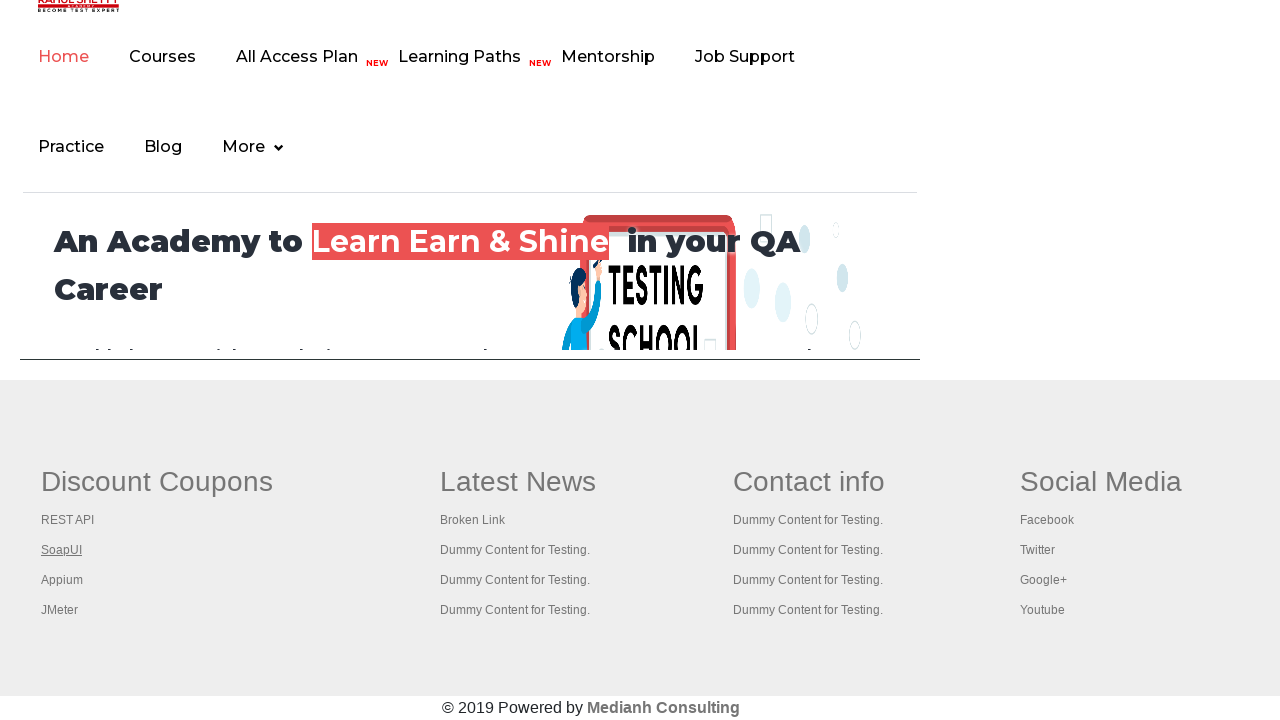

Waited 2 seconds after opening link 2
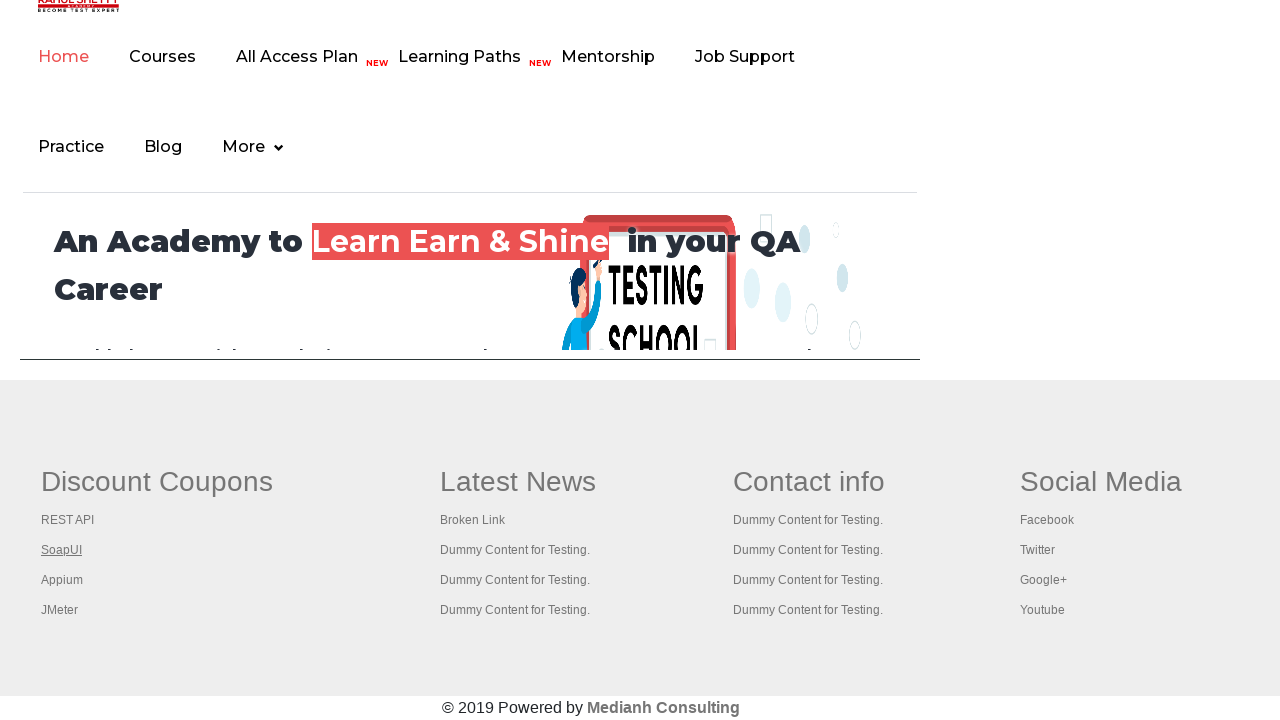

Opened footer link 3 in new tab using Ctrl+Click at (62, 580) on xpath=//table/tbody/tr/td[1]/ul//a >> nth=3
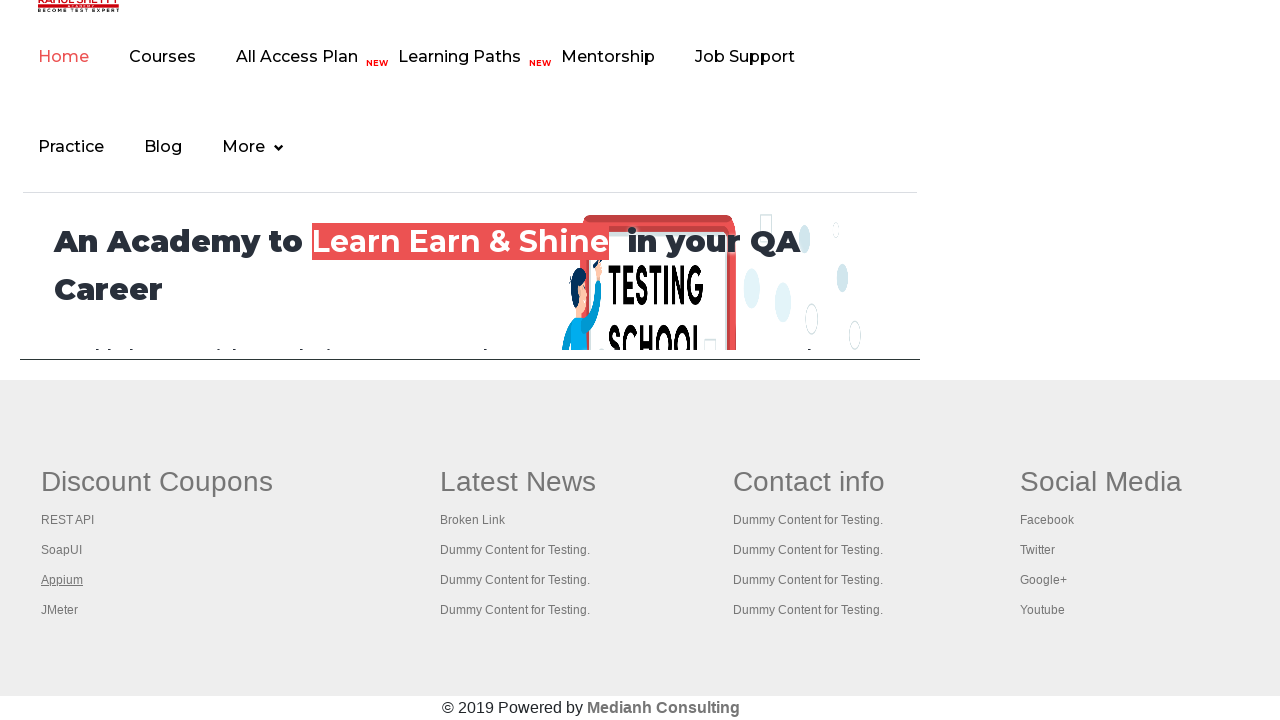

Waited 2 seconds after opening link 3
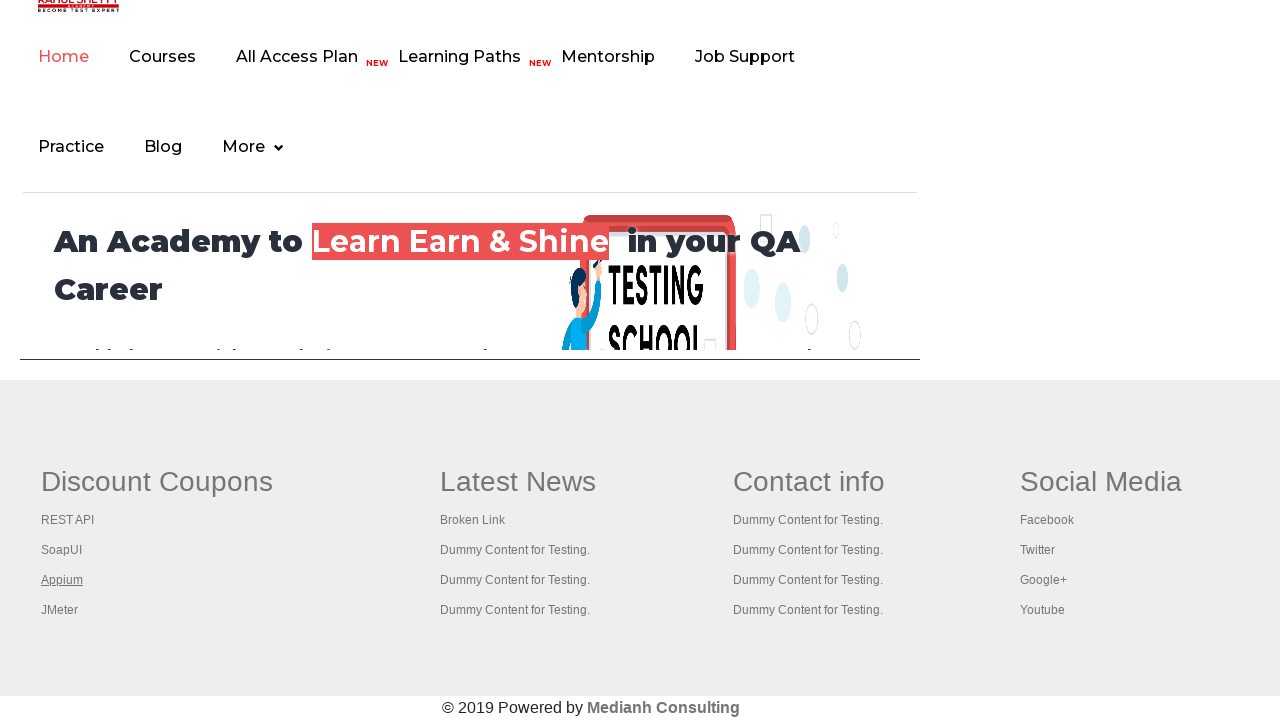

Opened footer link 4 in new tab using Ctrl+Click at (60, 610) on xpath=//table/tbody/tr/td[1]/ul//a >> nth=4
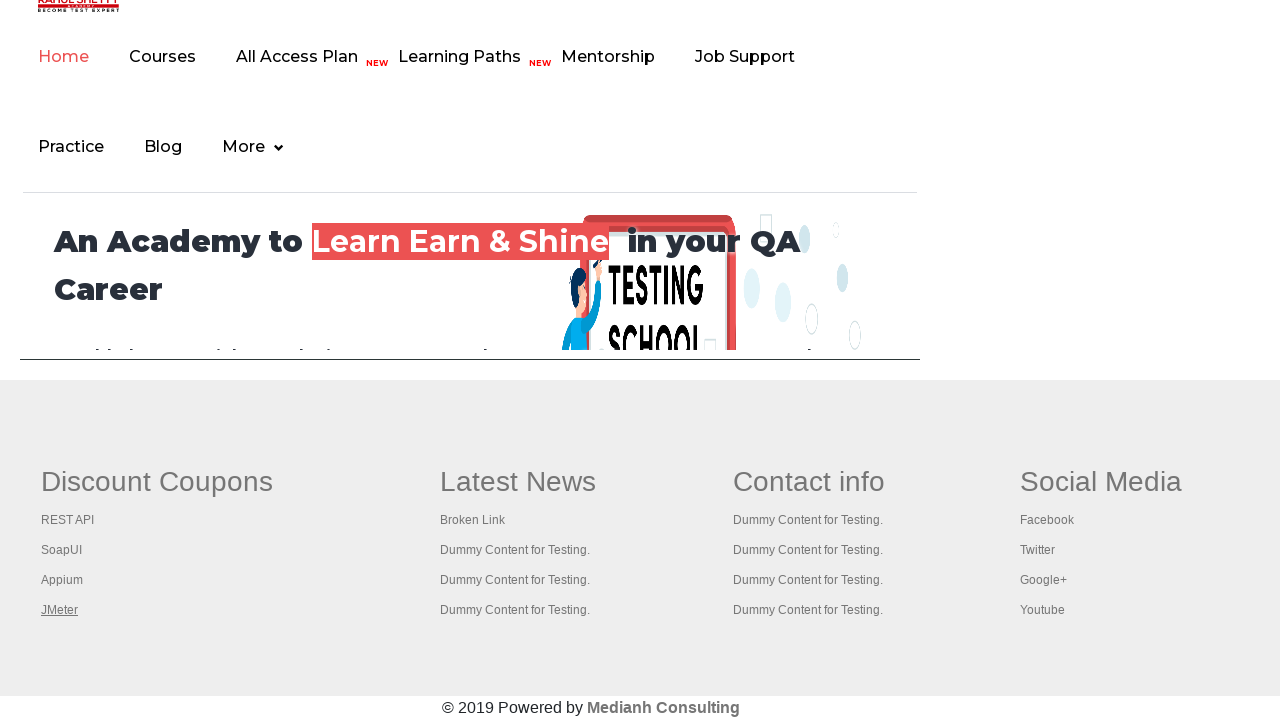

Waited 2 seconds after opening link 4
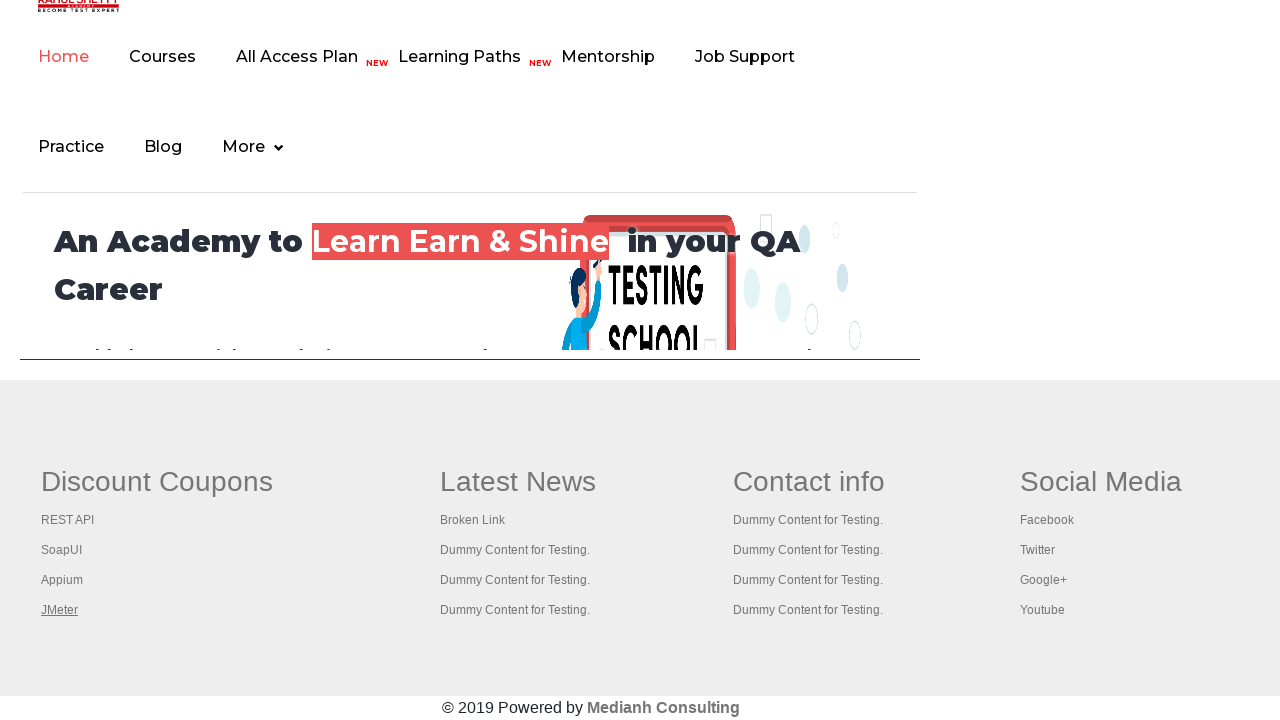

Retrieved all open pages/tabs (5 total)
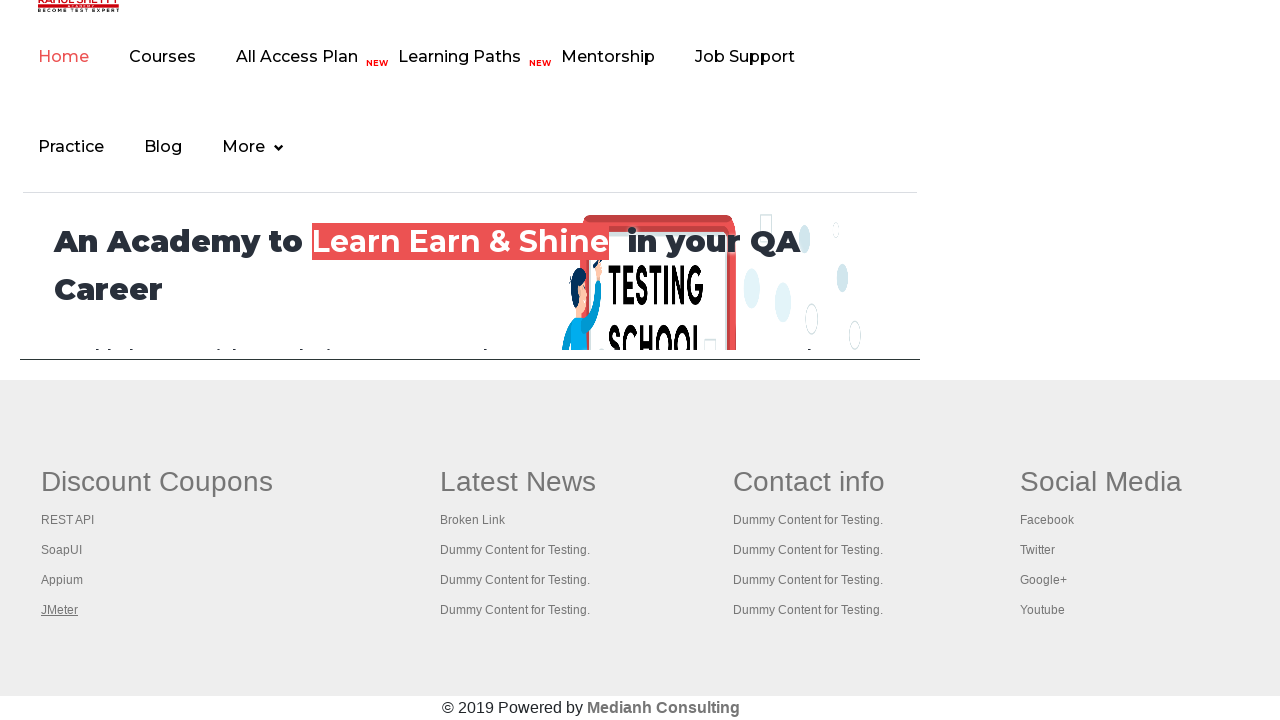

Brought tab to front
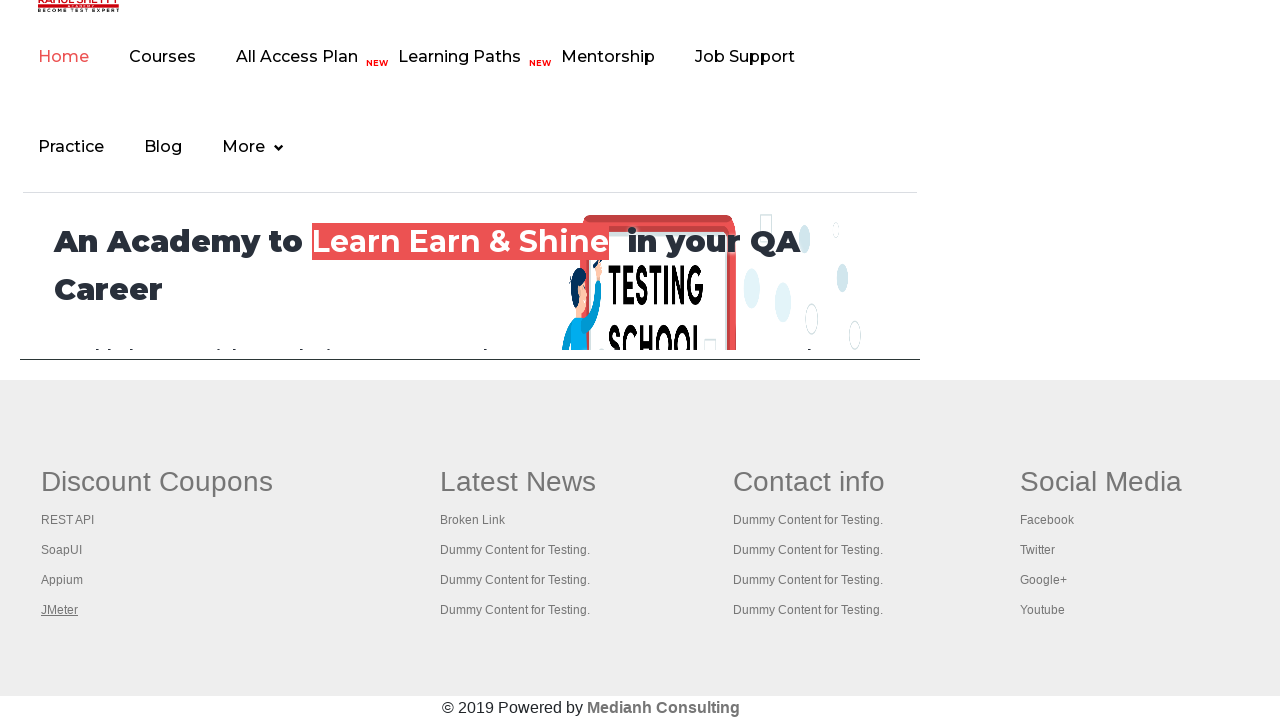

Verified tab loaded with domcontentloaded state
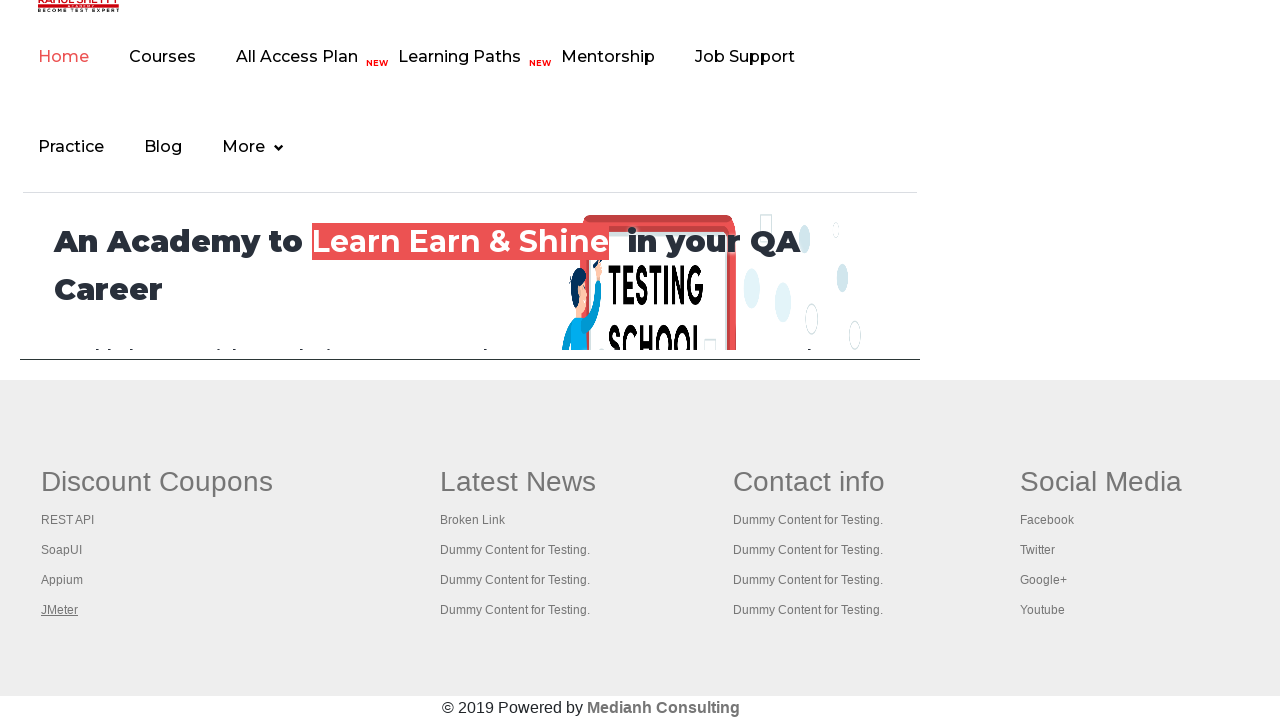

Brought tab to front
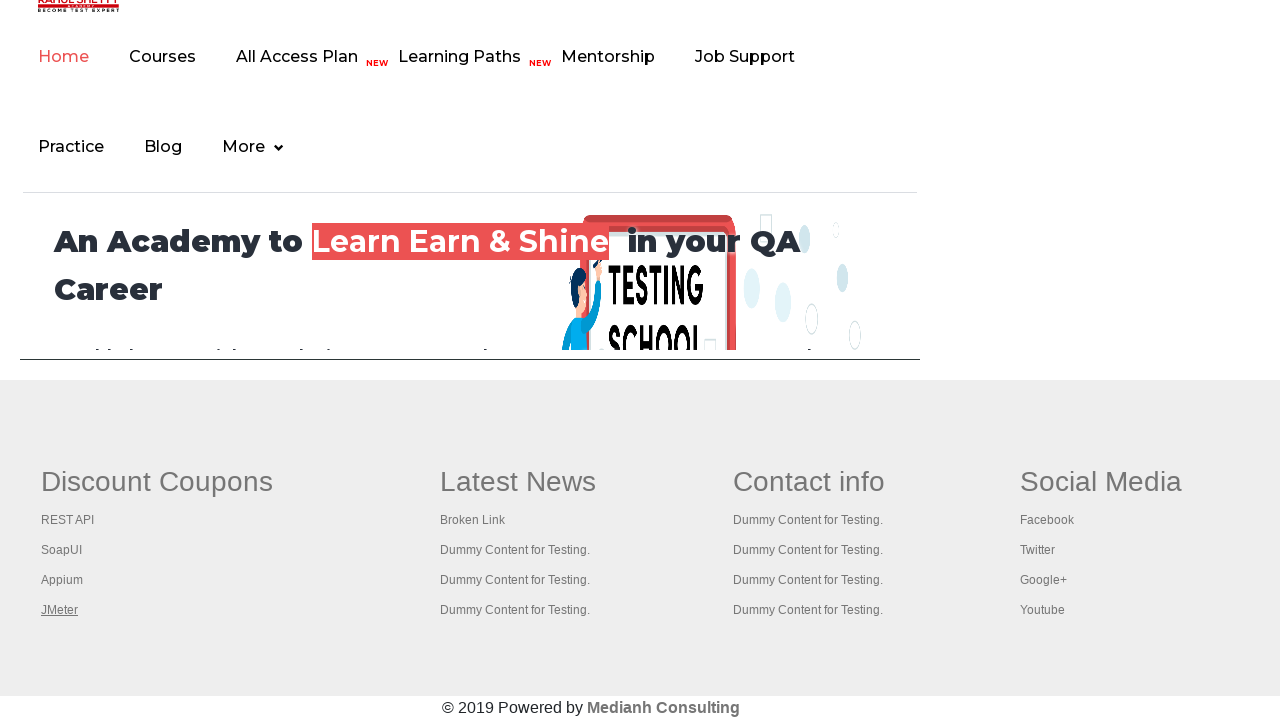

Verified tab loaded with domcontentloaded state
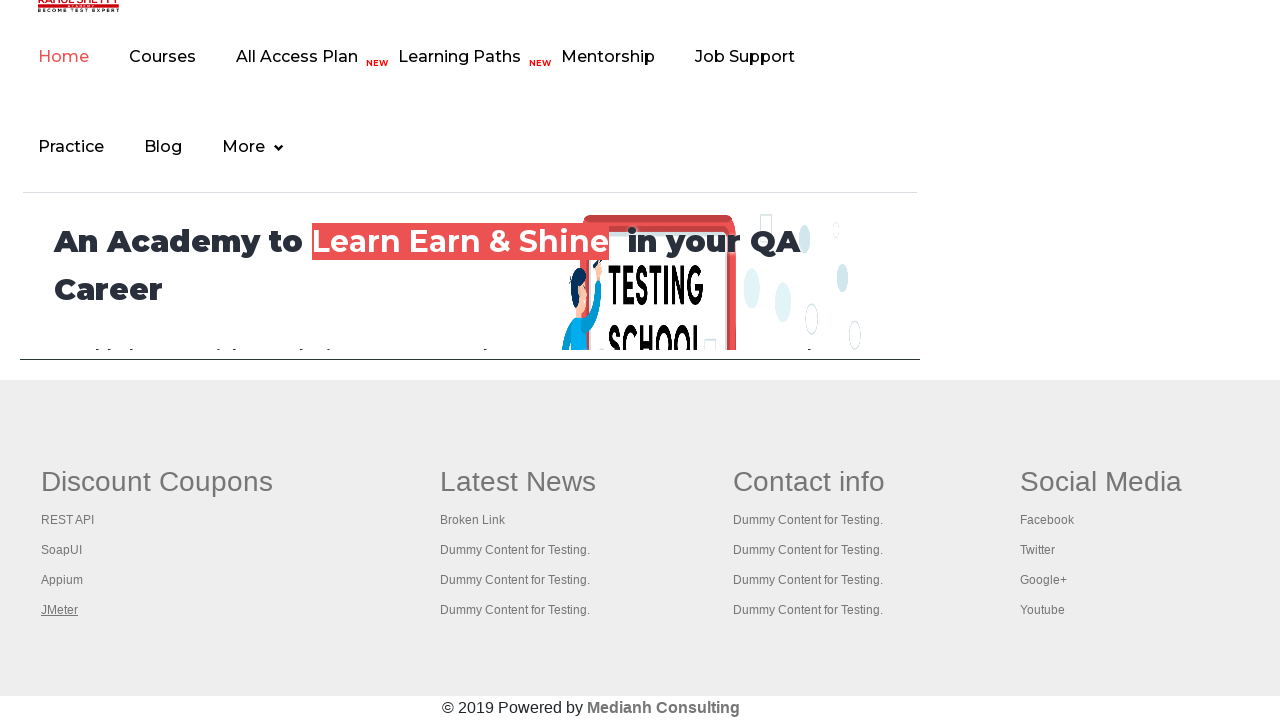

Brought tab to front
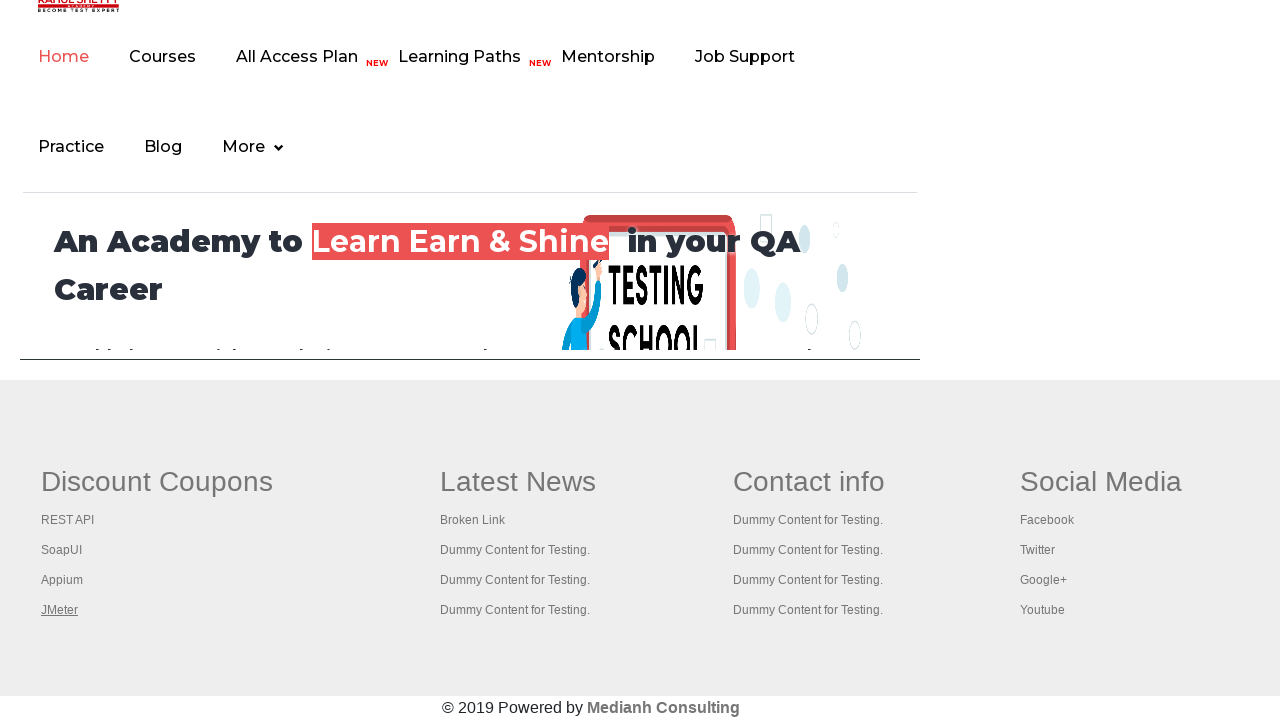

Verified tab loaded with domcontentloaded state
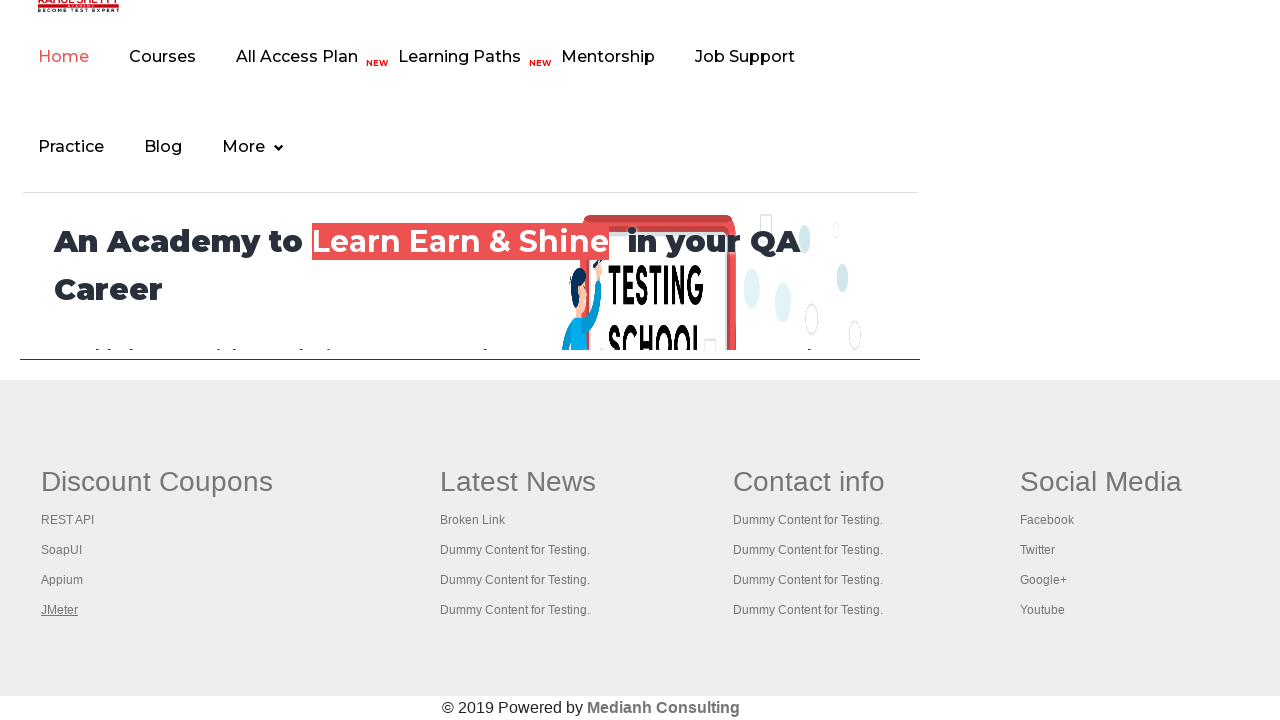

Brought tab to front
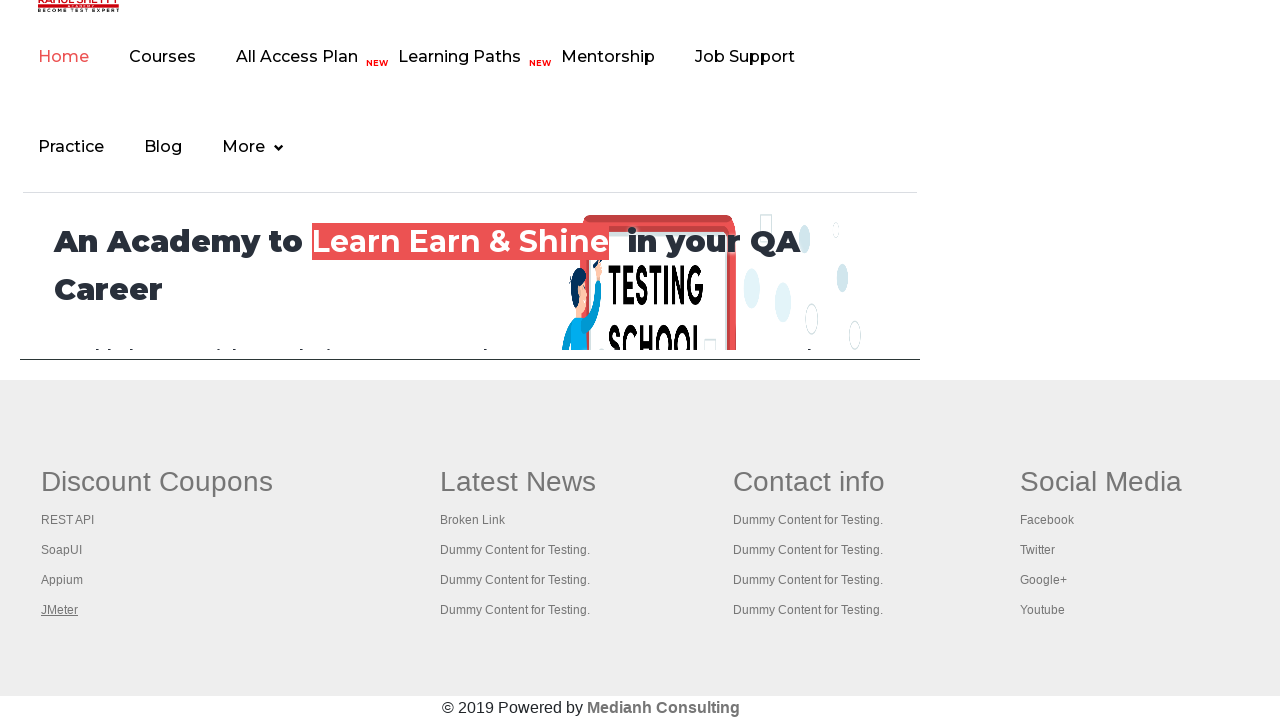

Verified tab loaded with domcontentloaded state
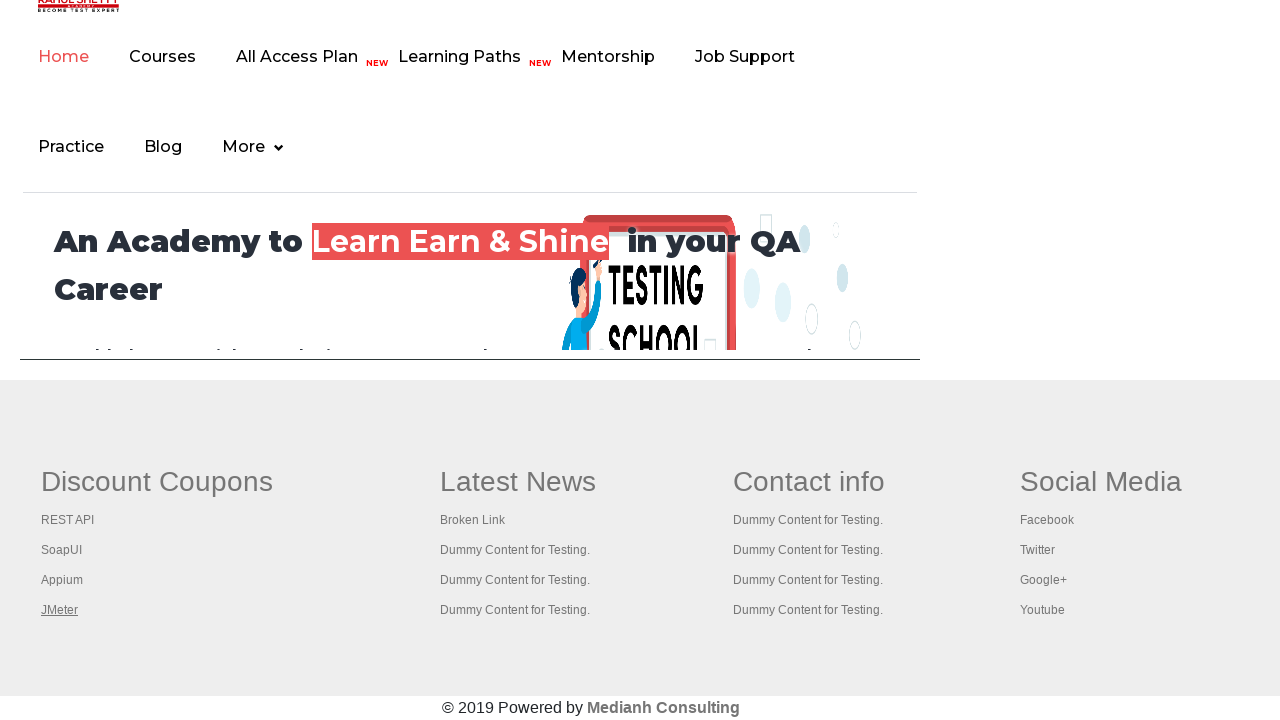

Brought tab to front
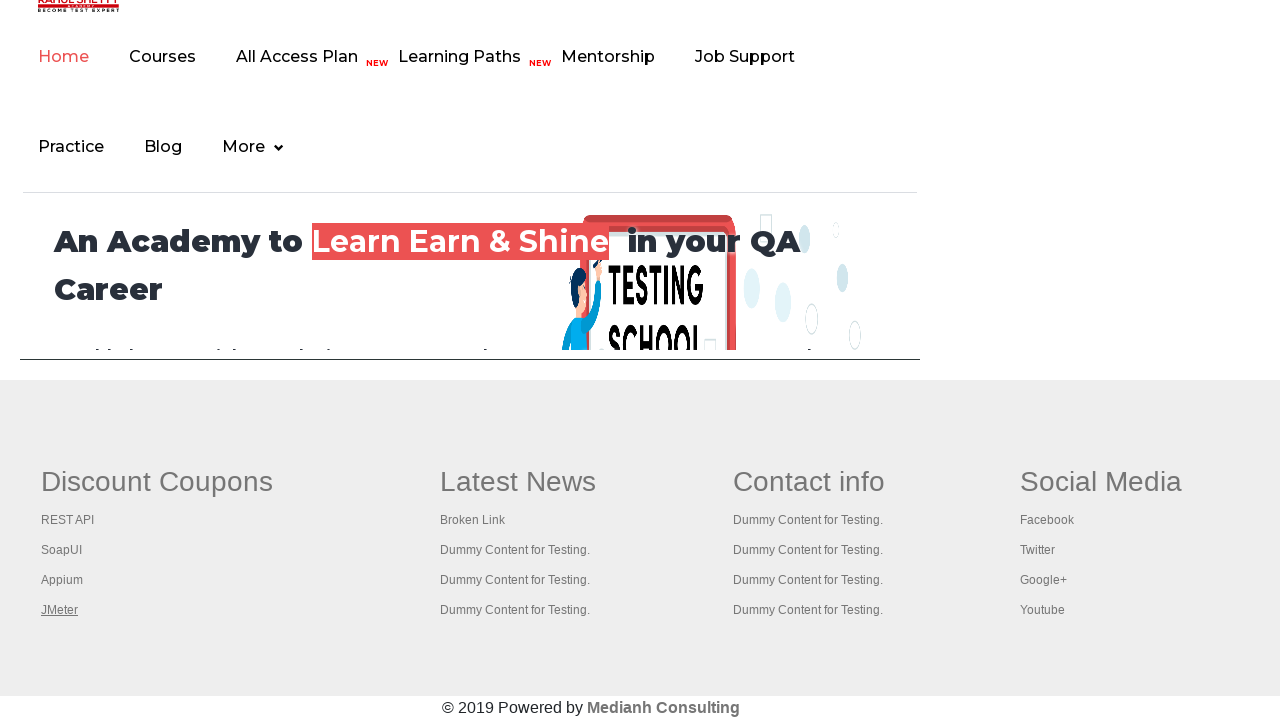

Verified tab loaded with domcontentloaded state
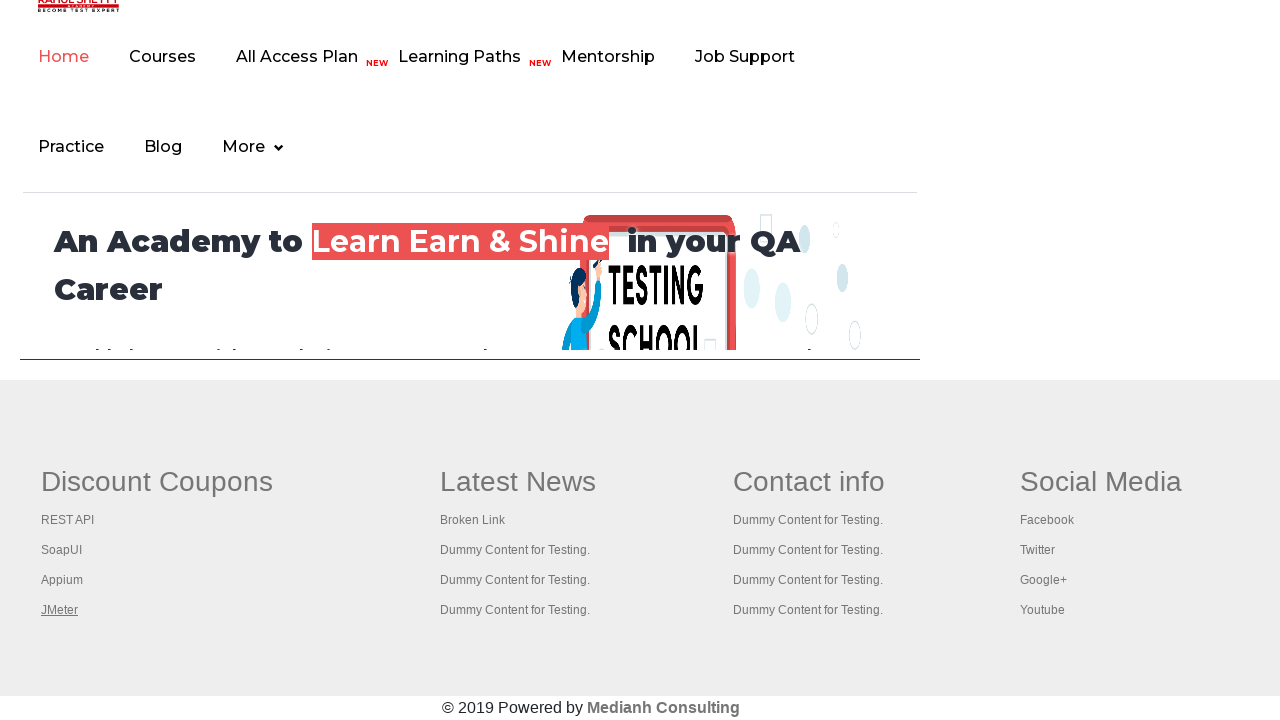

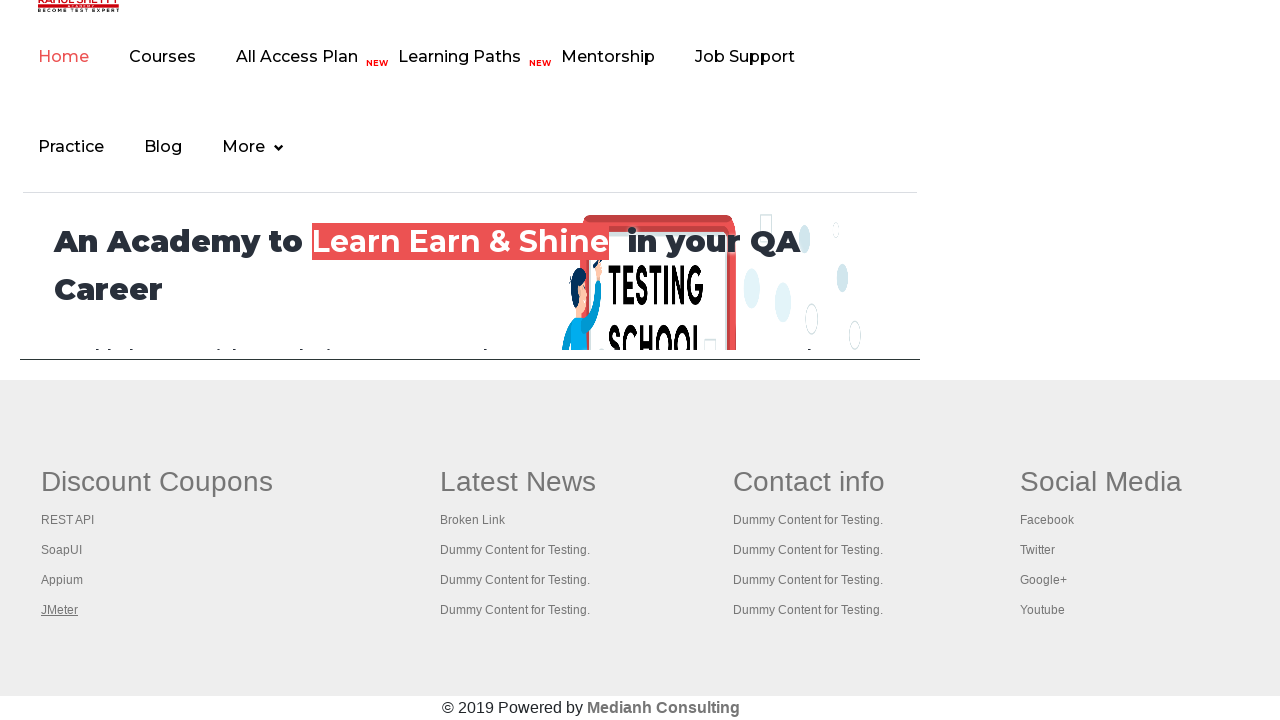